Tests unmarking todo items as complete by unchecking the checkbox after checking it.

Starting URL: https://demo.playwright.dev/todomvc

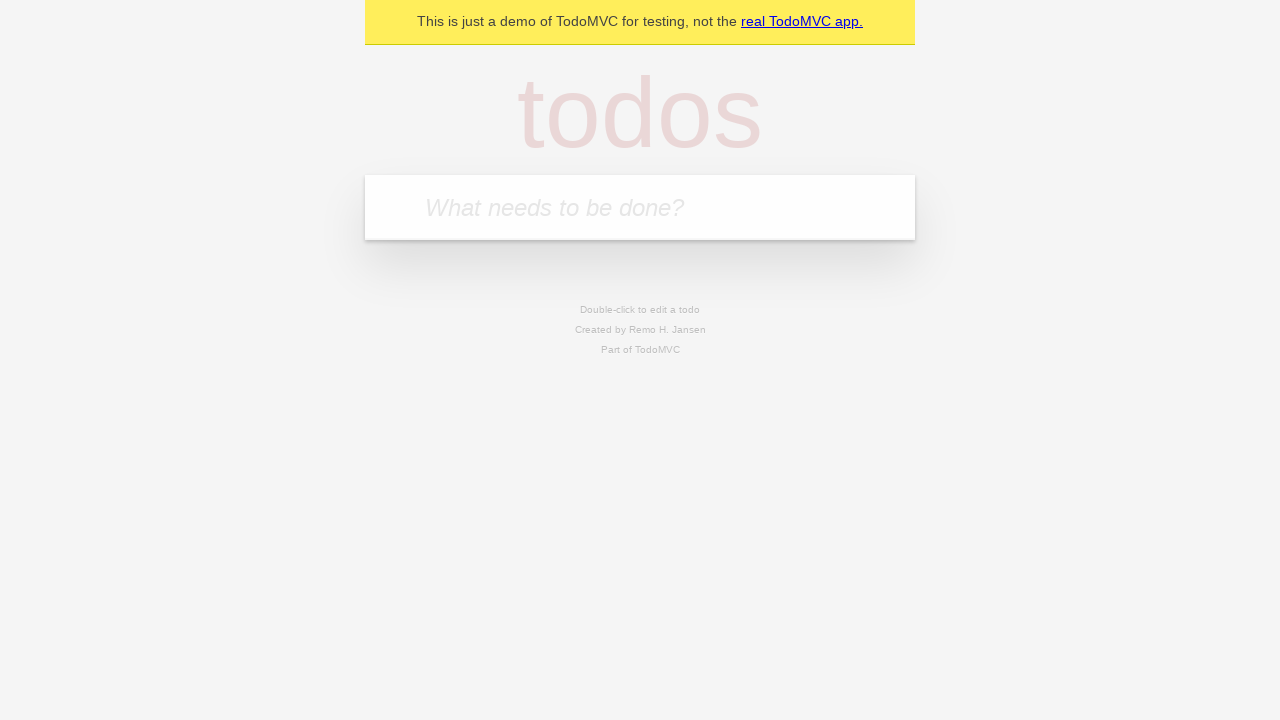

Filled todo input with 'buy some cheese' on internal:attr=[placeholder="What needs to be done?"i]
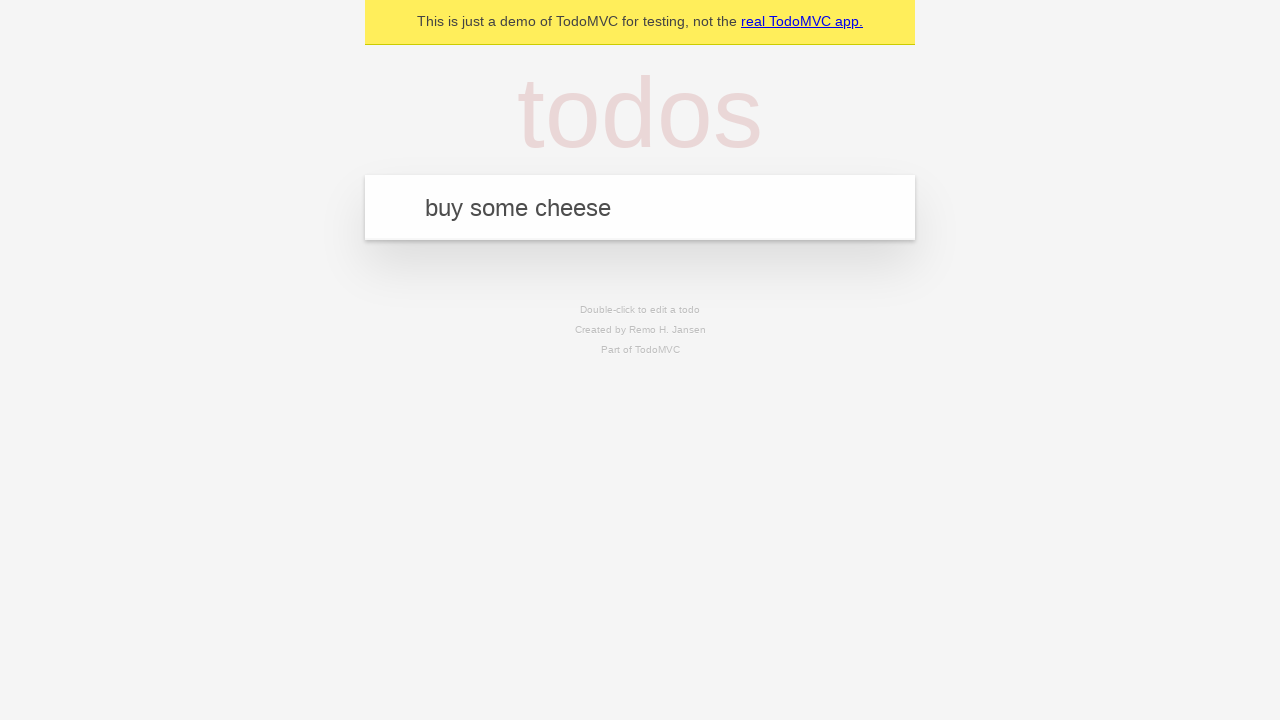

Pressed Enter to create first todo item on internal:attr=[placeholder="What needs to be done?"i]
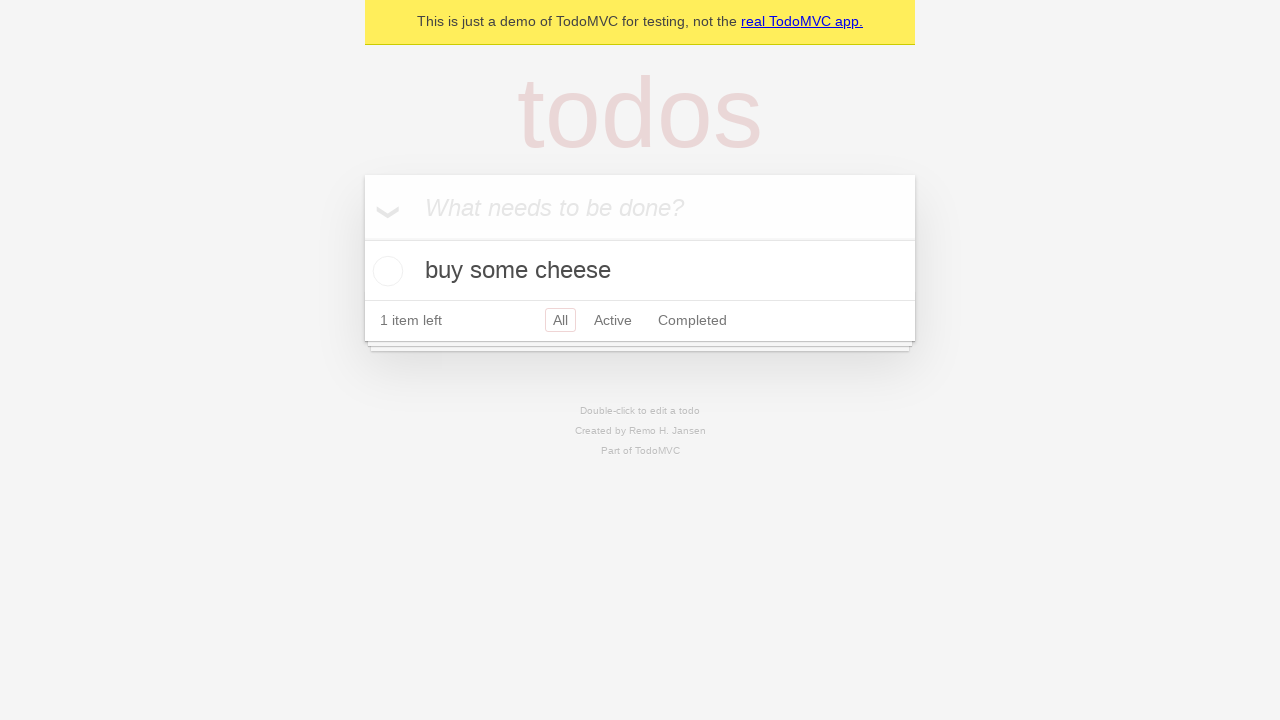

Filled todo input with 'feed the cat' on internal:attr=[placeholder="What needs to be done?"i]
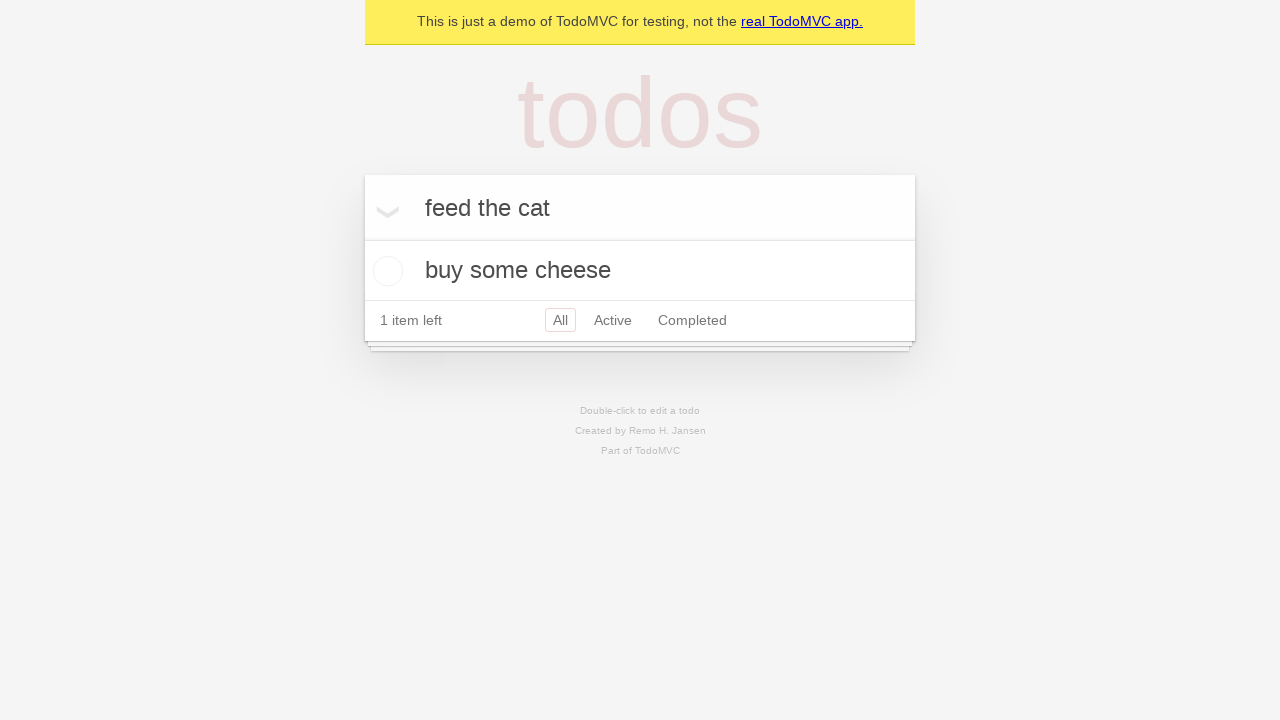

Pressed Enter to create second todo item on internal:attr=[placeholder="What needs to be done?"i]
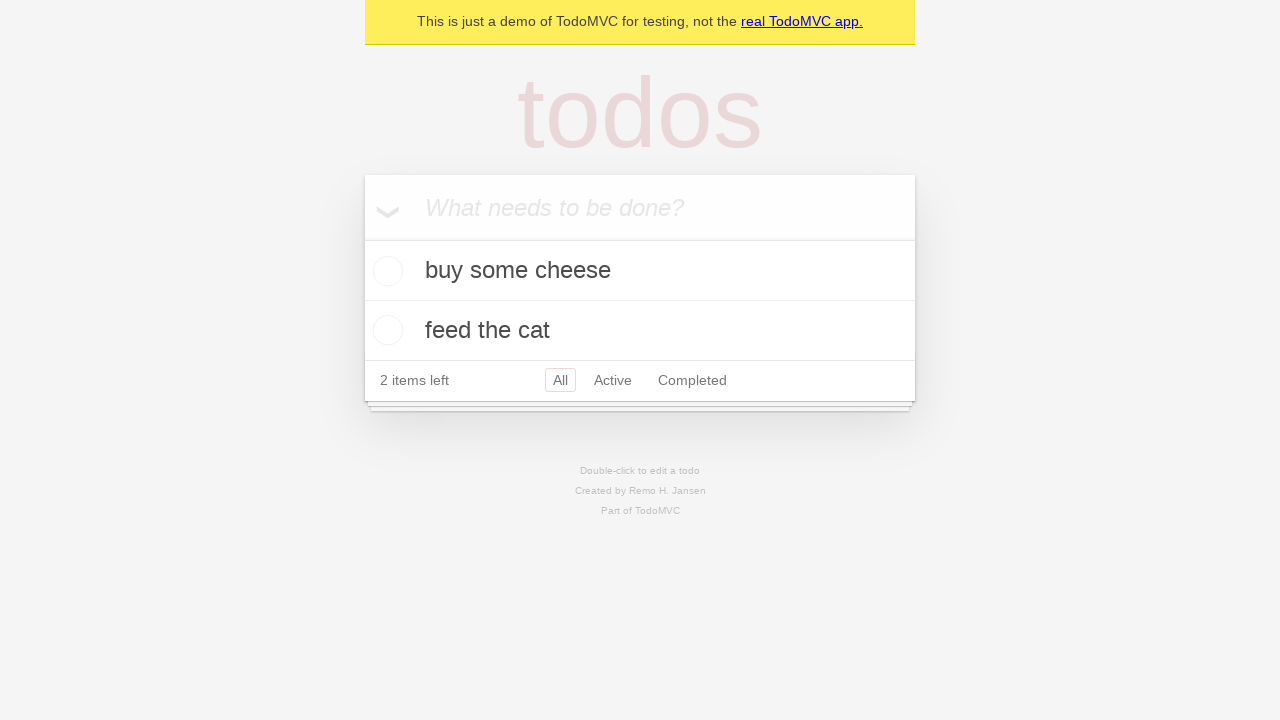

Checked the first todo item checkbox at (385, 271) on internal:testid=[data-testid="todo-item"s] >> nth=0 >> internal:role=checkbox
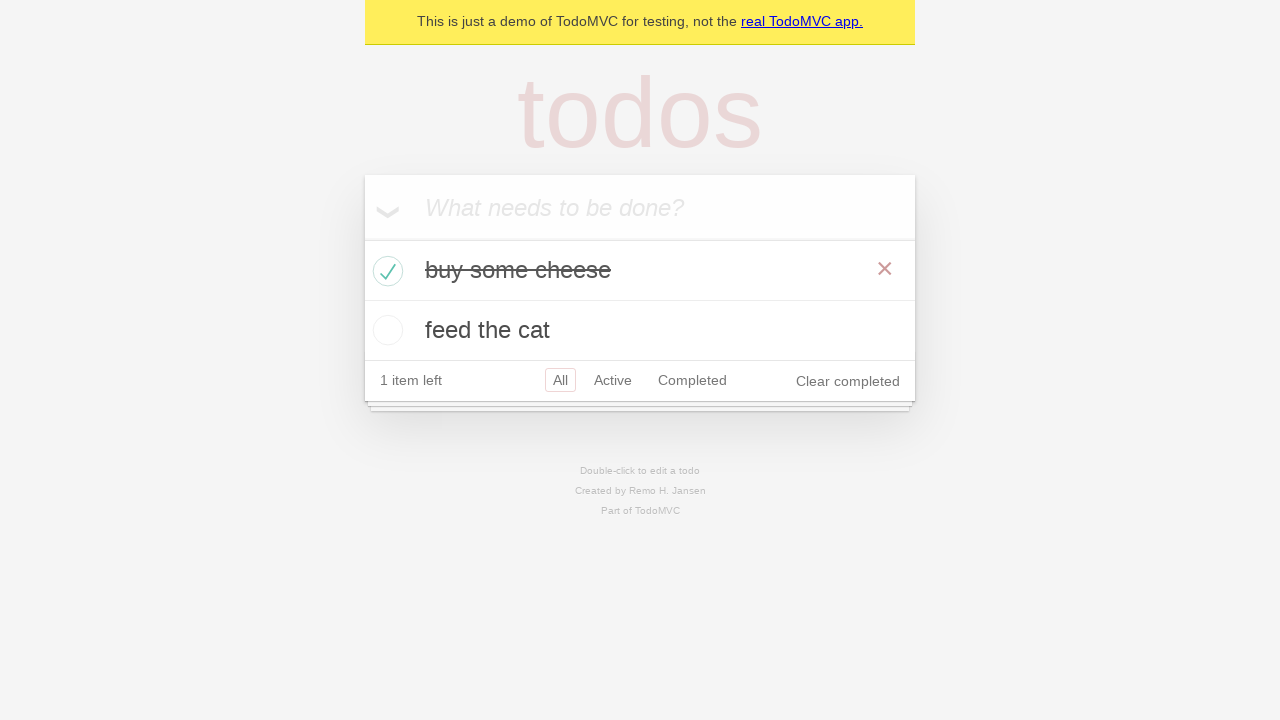

Unchecked the first todo item checkbox to mark it as incomplete at (385, 271) on internal:testid=[data-testid="todo-item"s] >> nth=0 >> internal:role=checkbox
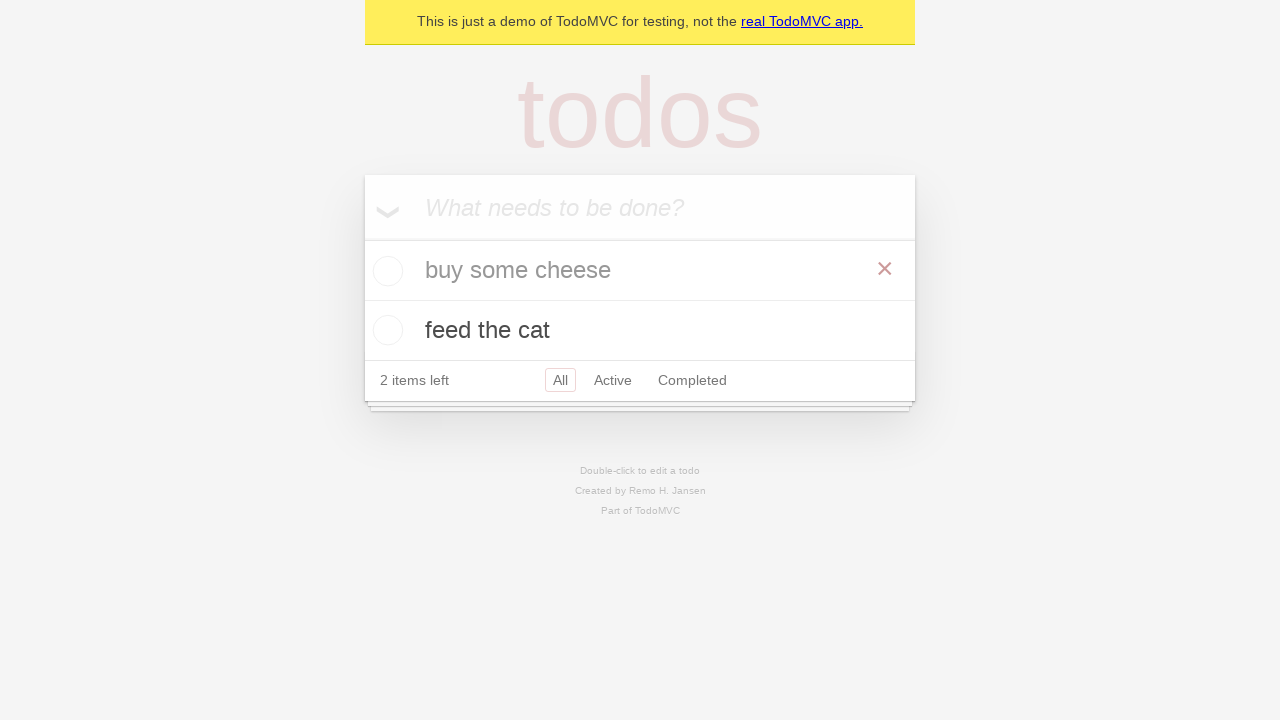

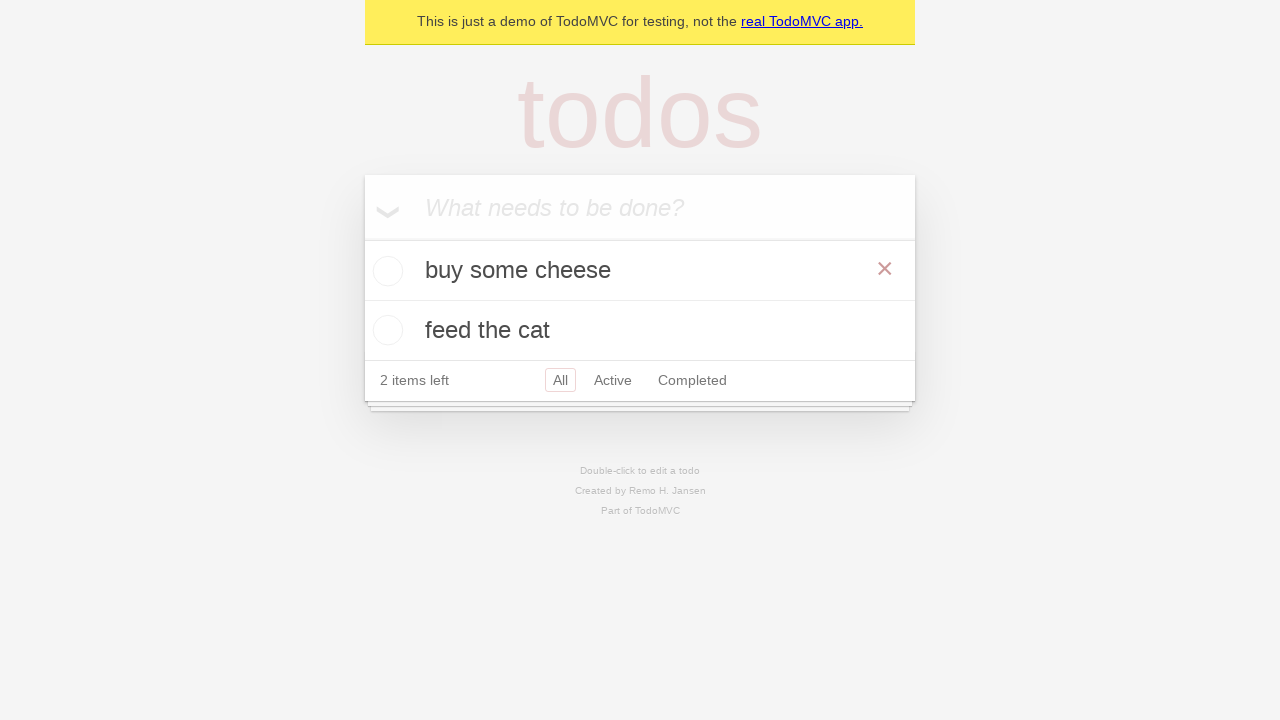